Navigates to the Blossom Zones e-commerce website and waits for the page to load

Starting URL: https://blossomzones.com/

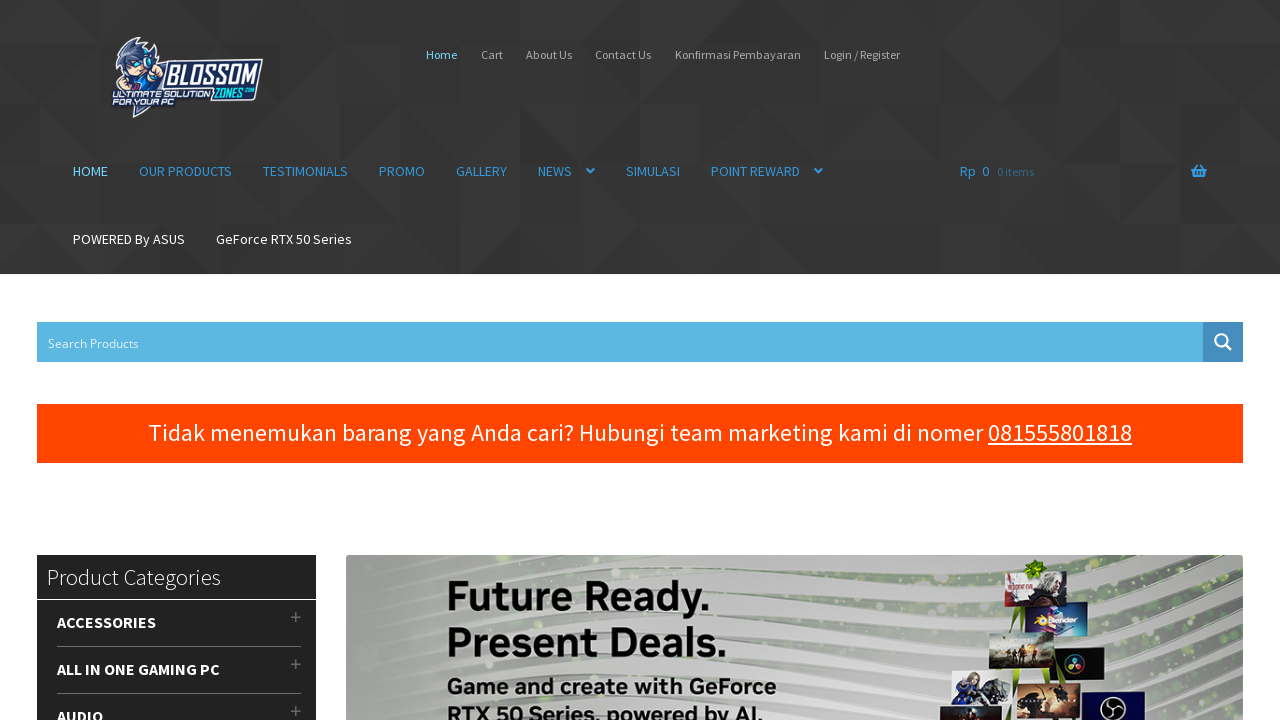

Navigated to Blossom Zones e-commerce website at https://blossomzones.com/
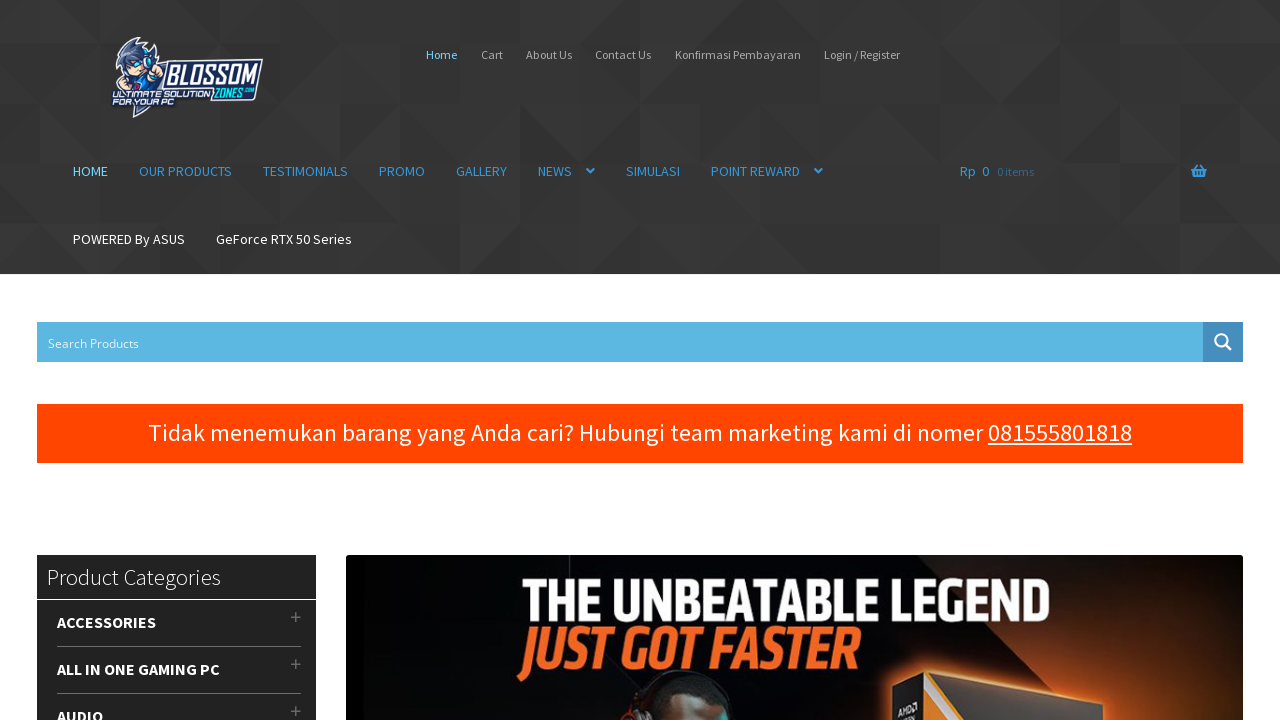

Page DOM content fully loaded
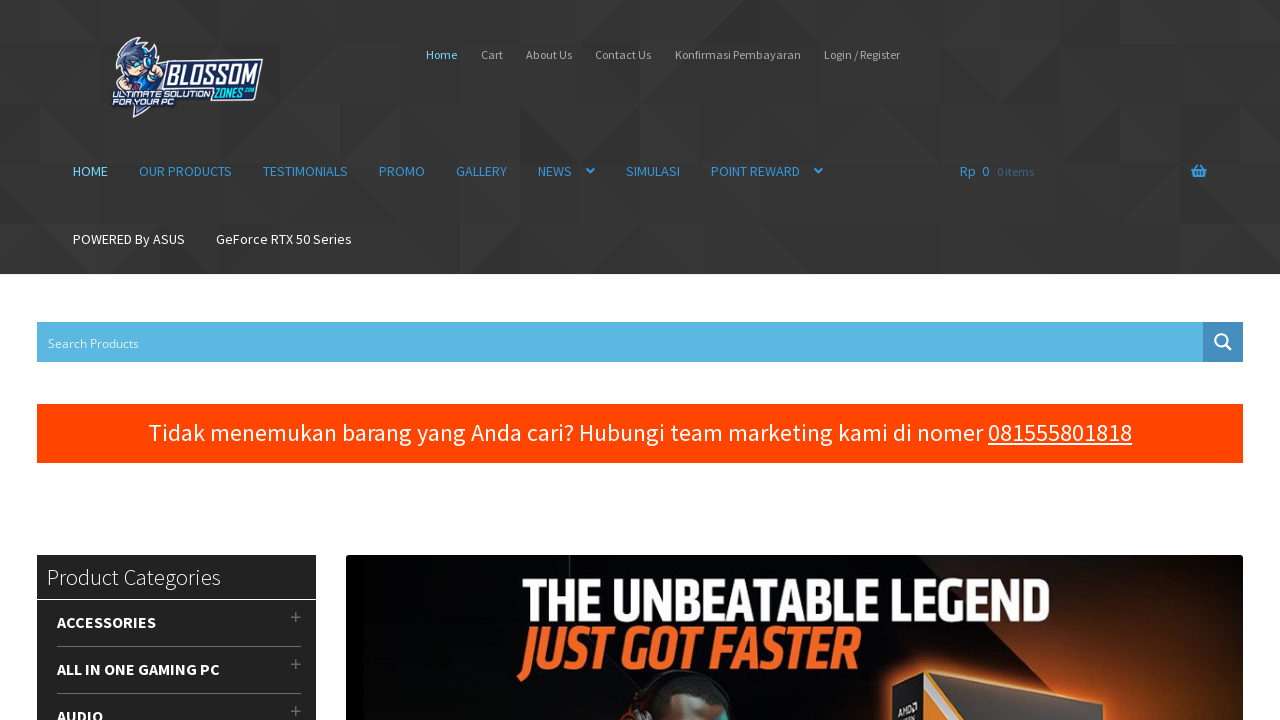

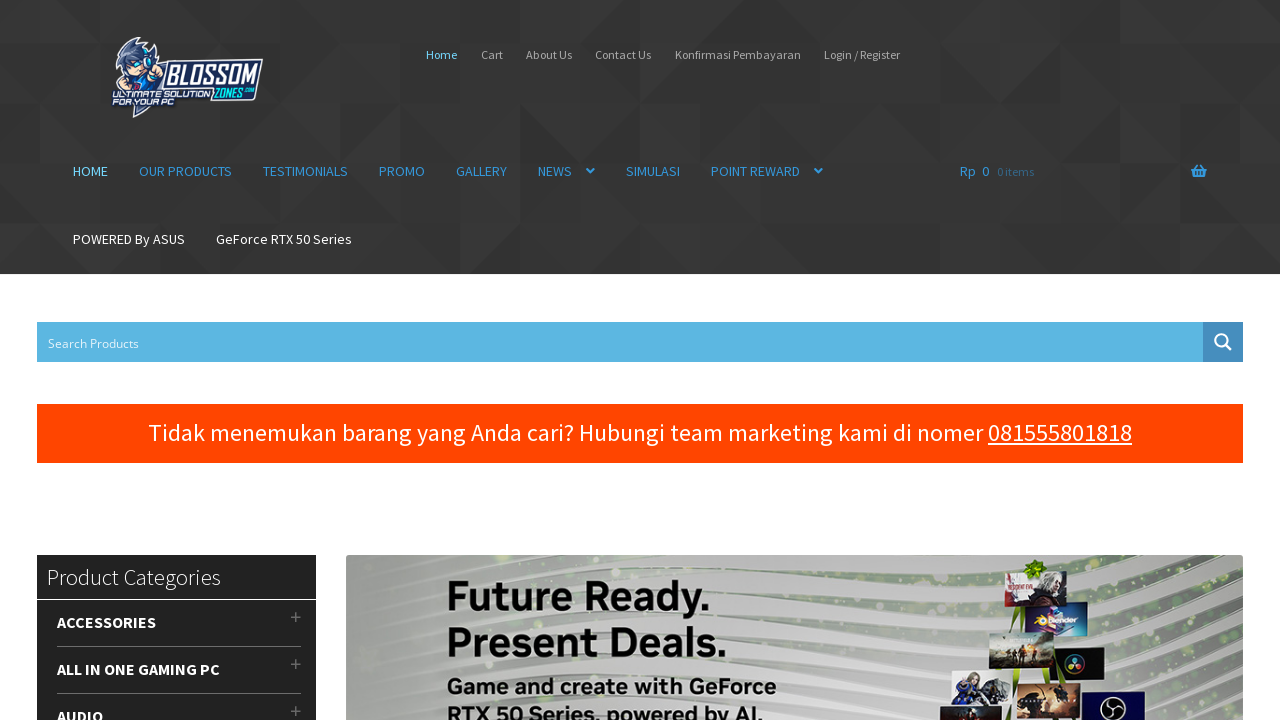